Navigates to the GenerateData website and waits for the page to fully load

Starting URL: https://generatedata.com/

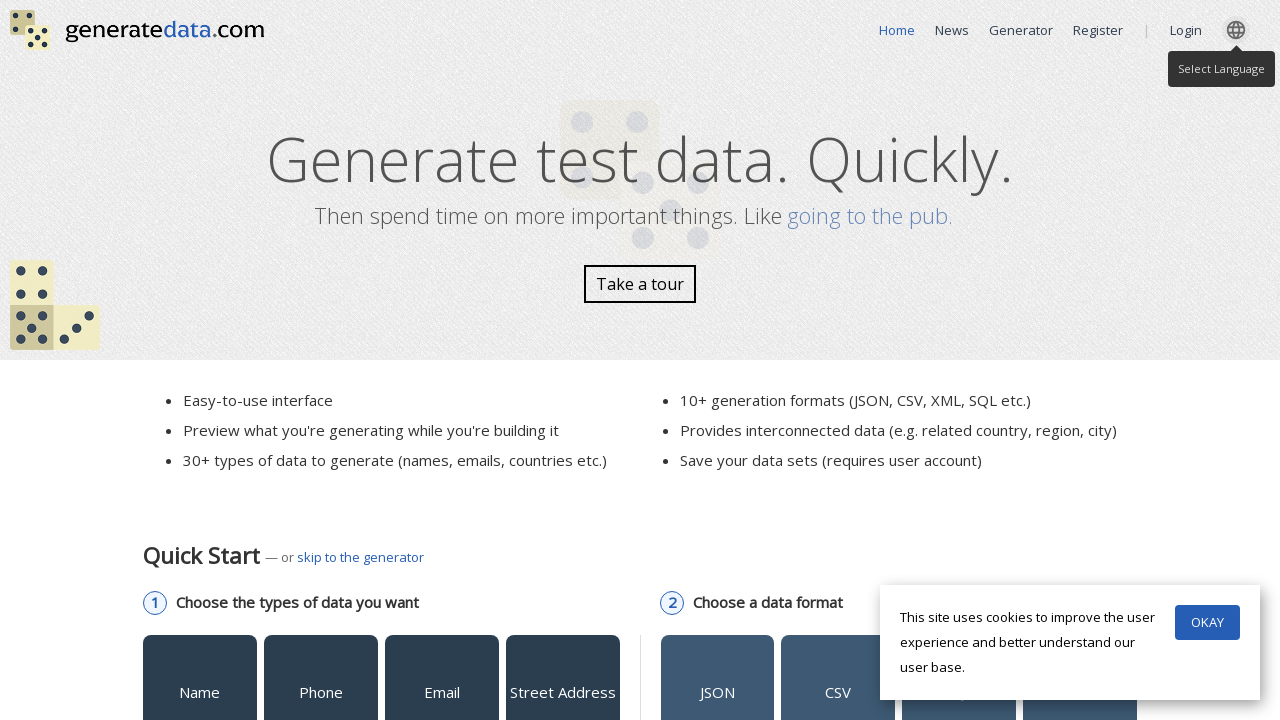

Waited for page to reach networkidle state
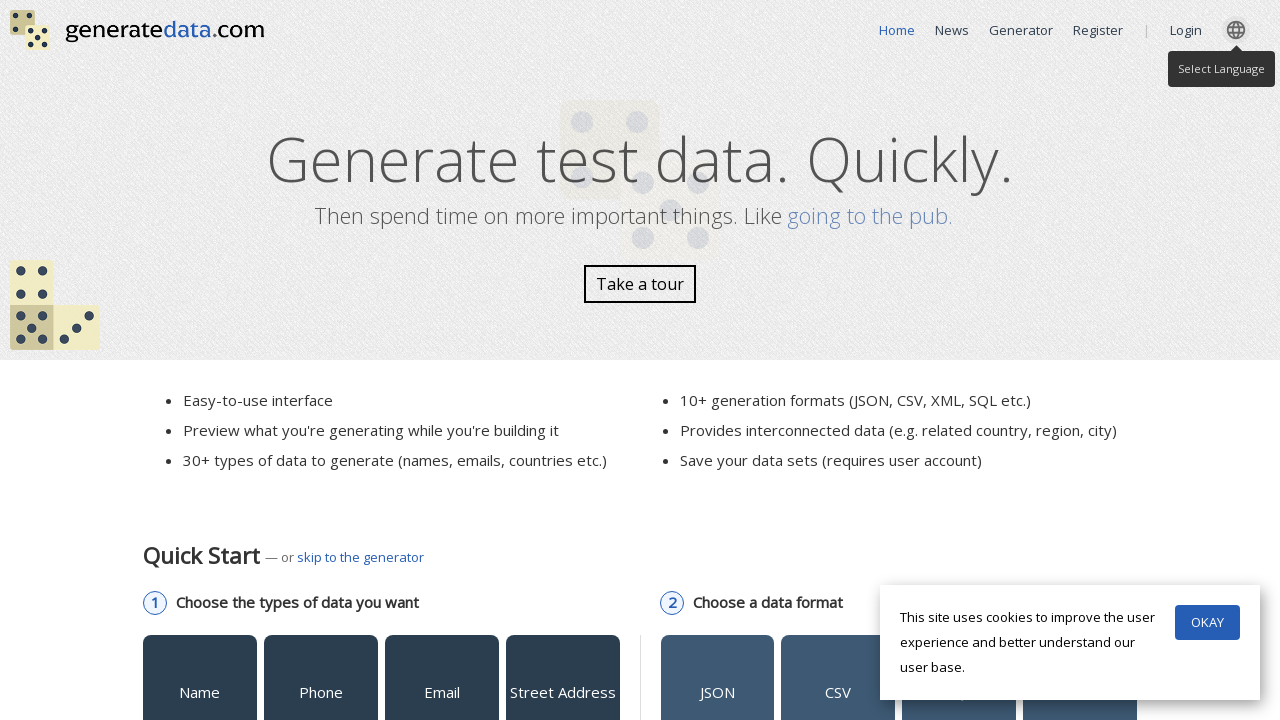

Verified body element is present on GenerateData website
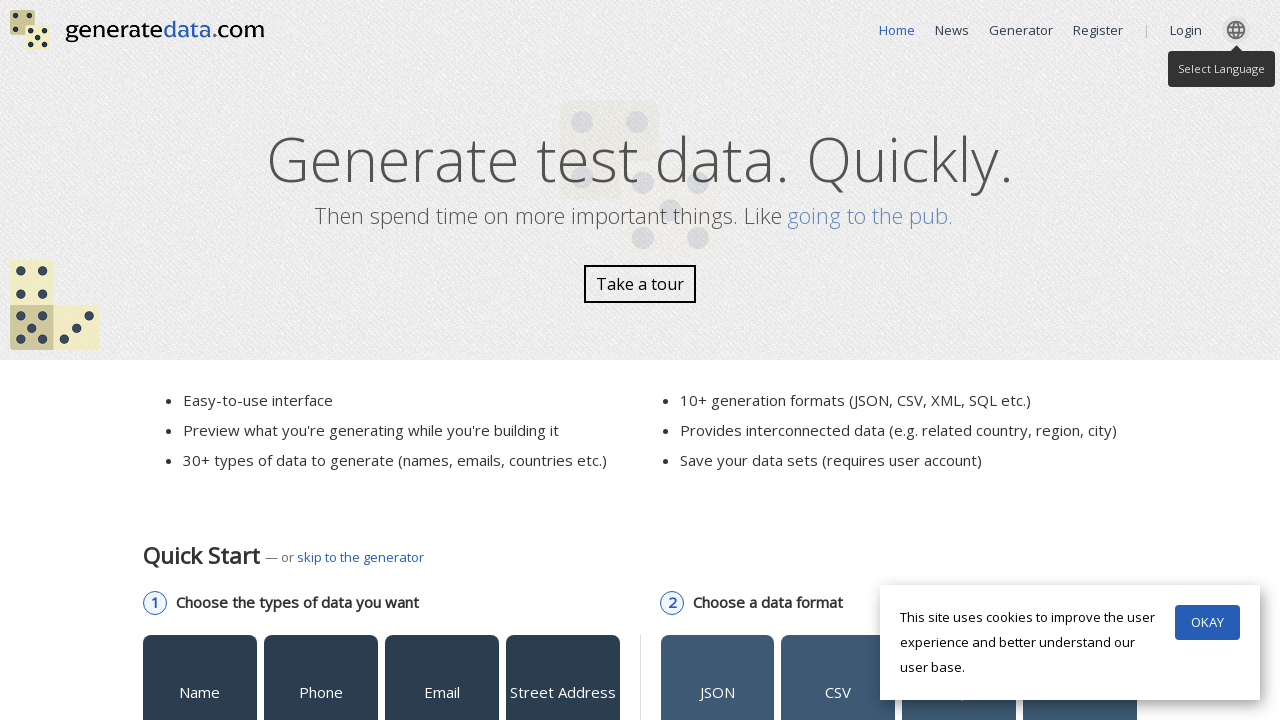

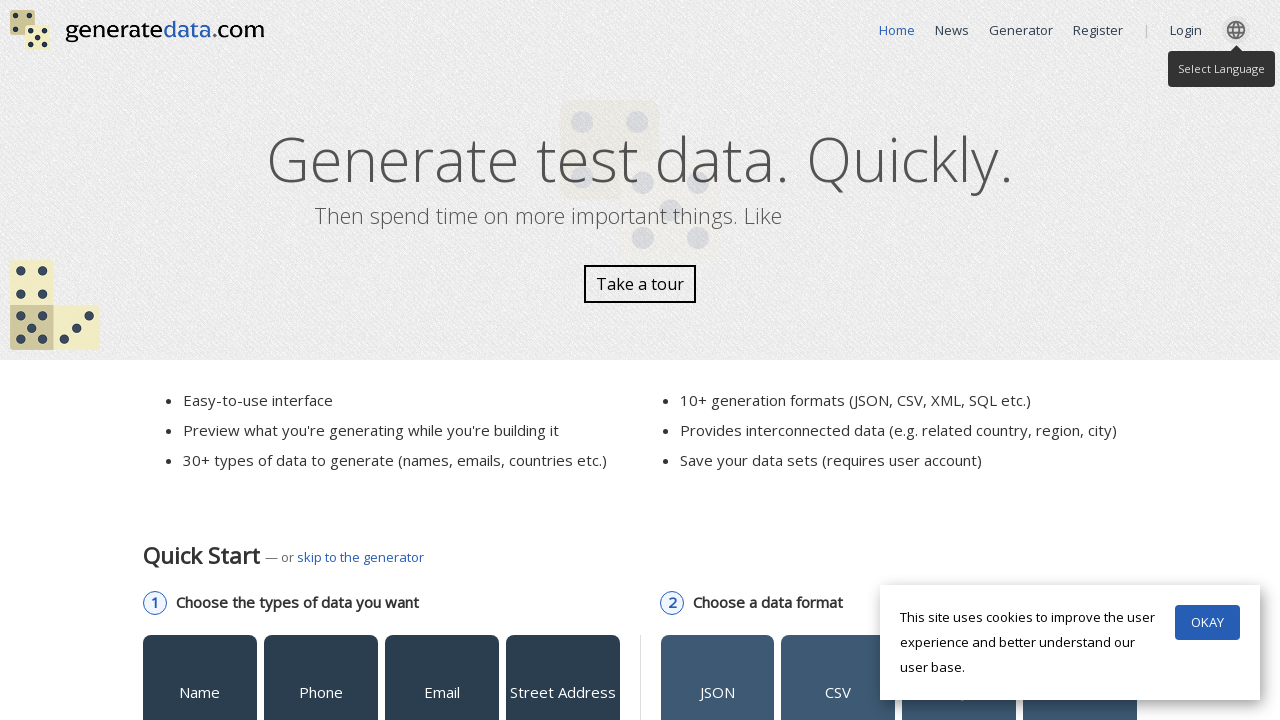